Fills out a practice form on demoqa.com with various input fields including text fields, radio buttons, checkboxes, date picker, and dropdown selections

Starting URL: https://demoqa.com/automation-practice-form/

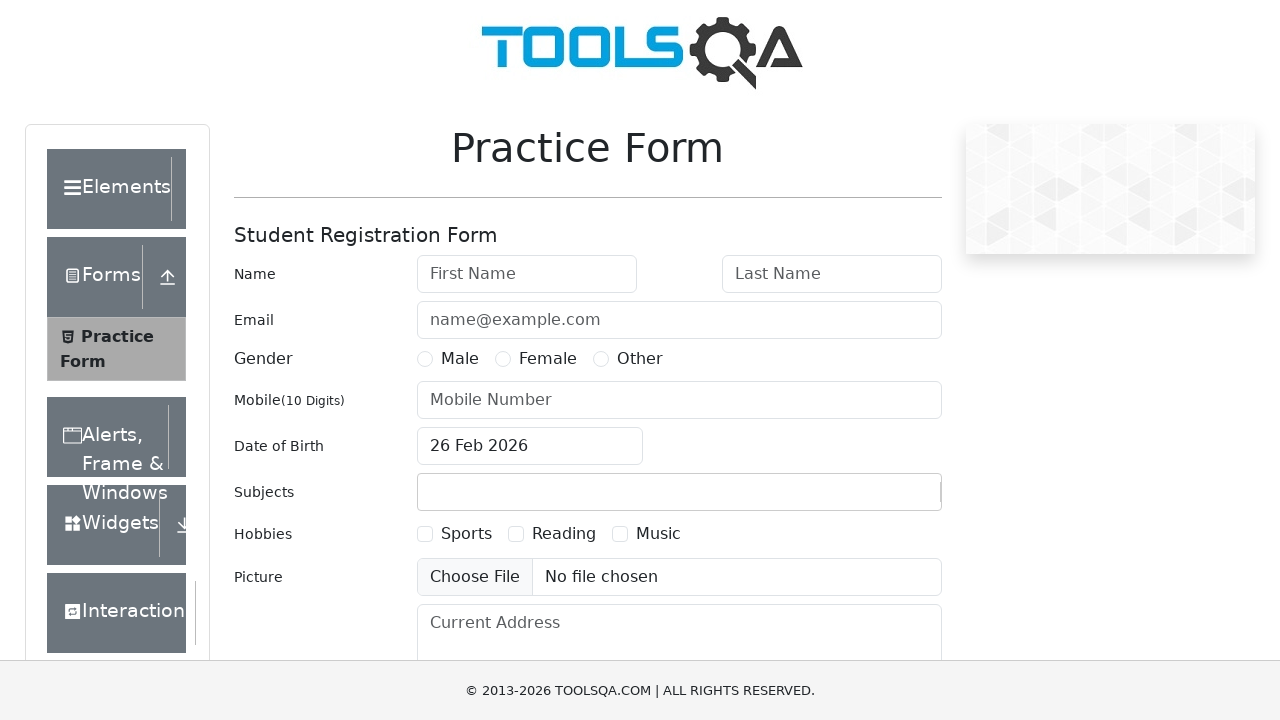

Filled first name field with 'KOLYA' on #firstName
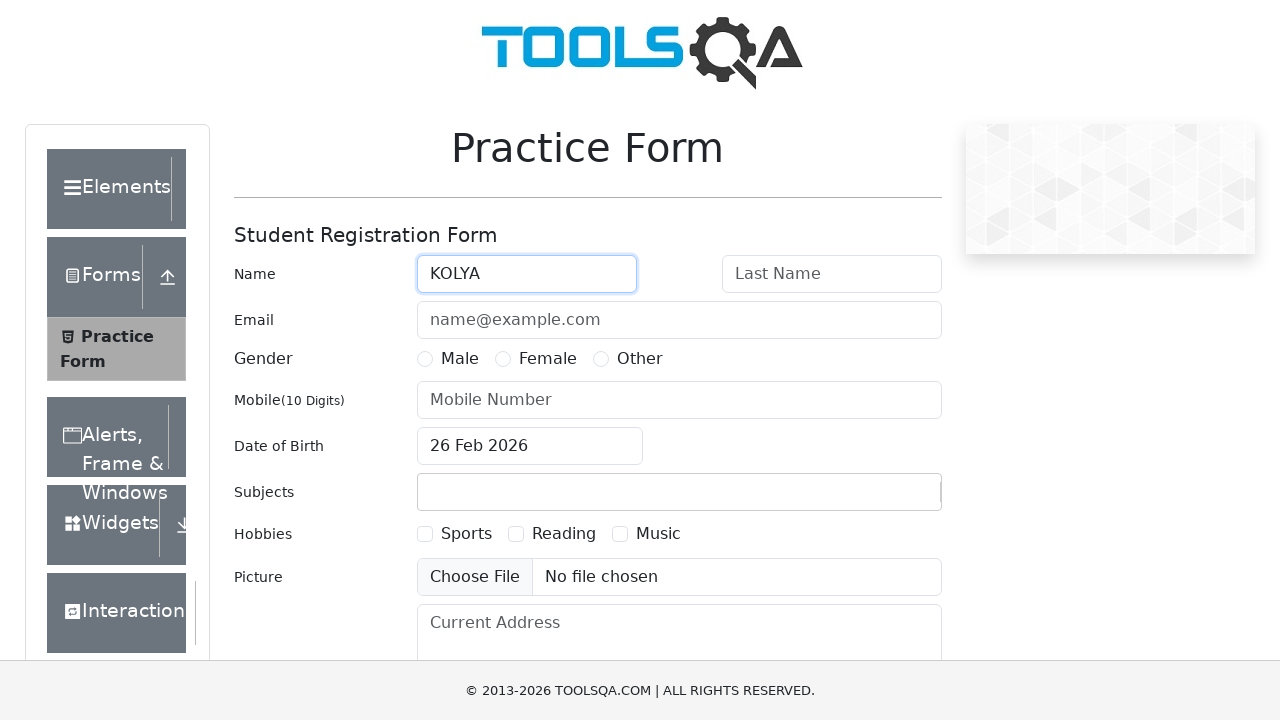

Filled last name field with 'YARUSOV' on #lastName
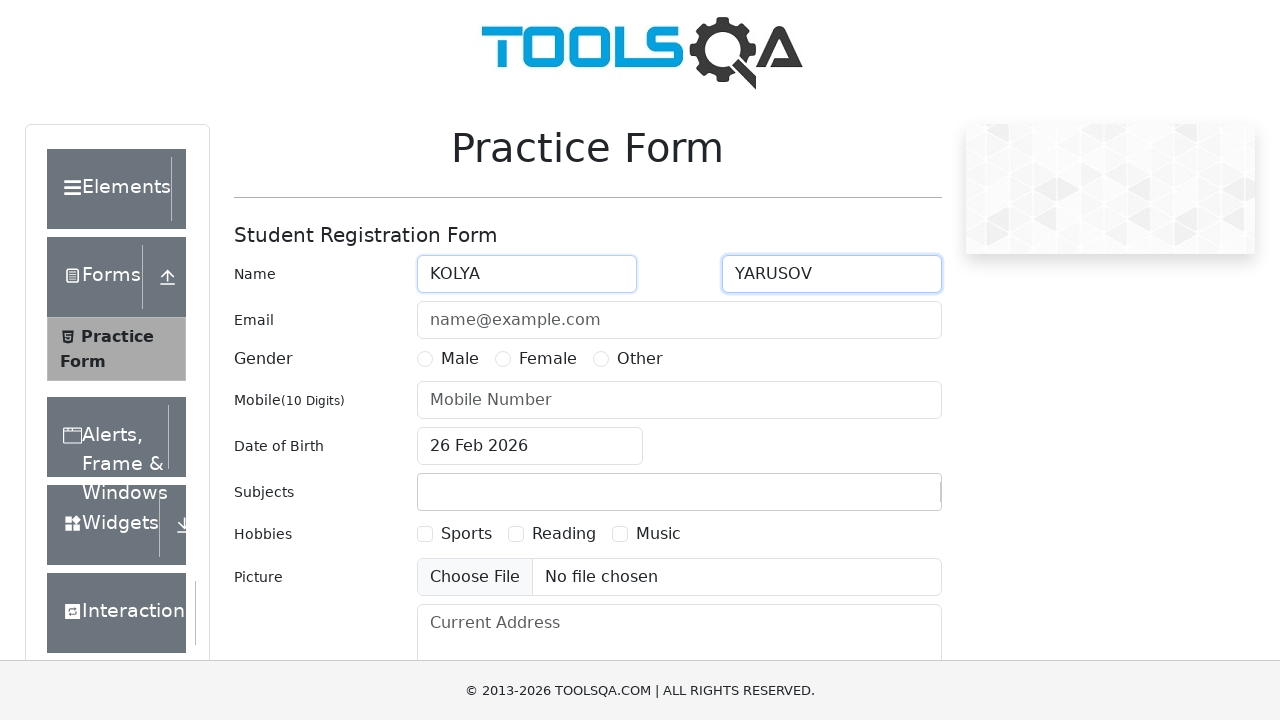

Filled email field with 'kolya123pvp@gmail.com' on #userEmail
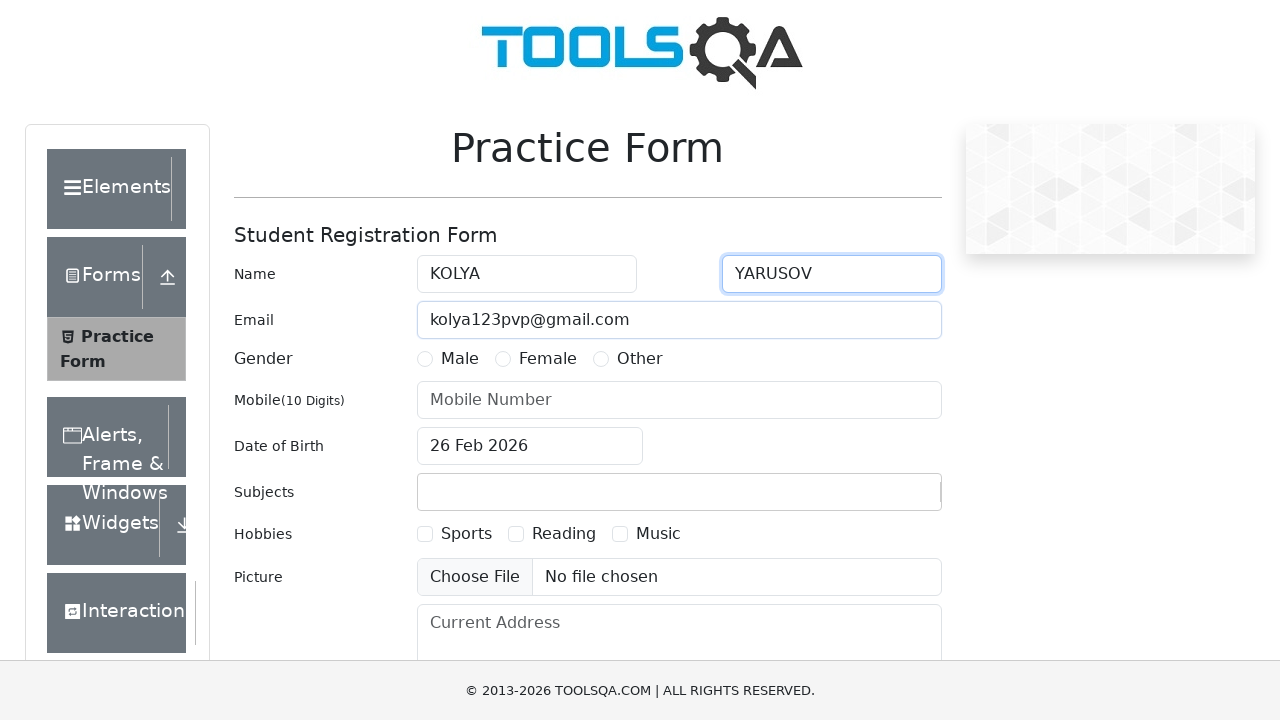

Selected gender radio button option 2 at (548, 359) on label[for='gender-radio-2']
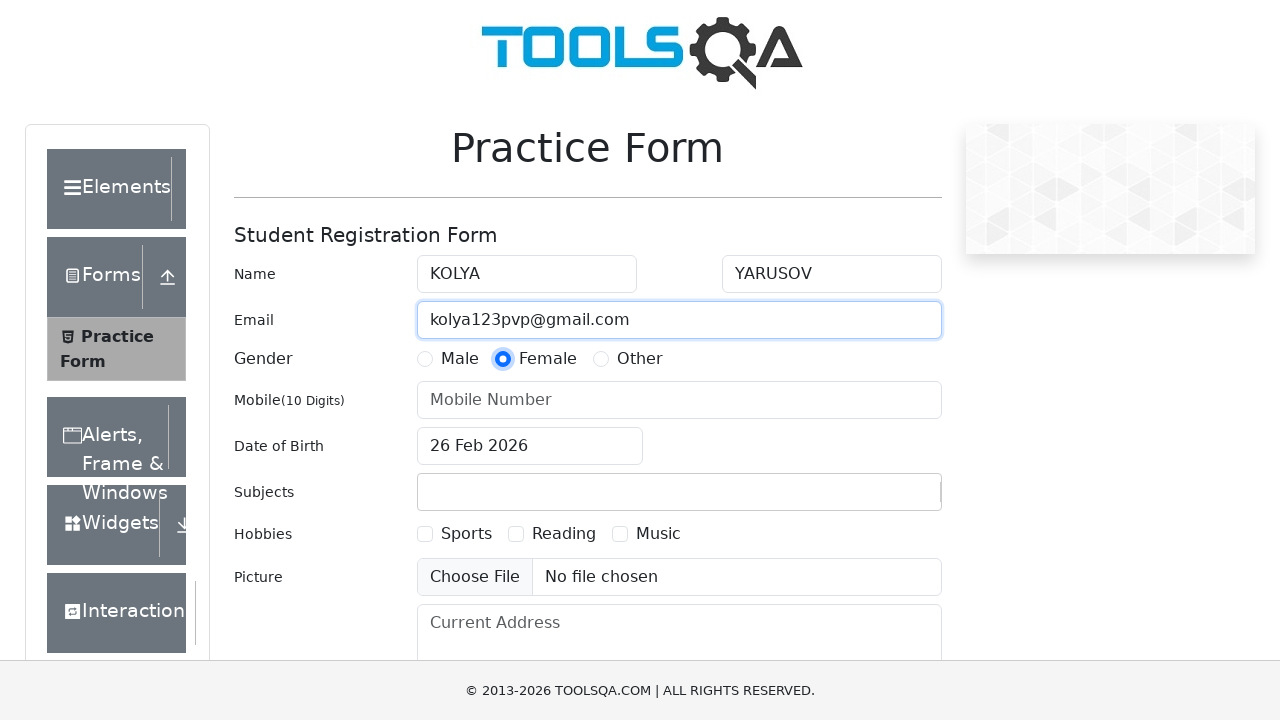

Filled phone number field with '9605348241' on #userNumber
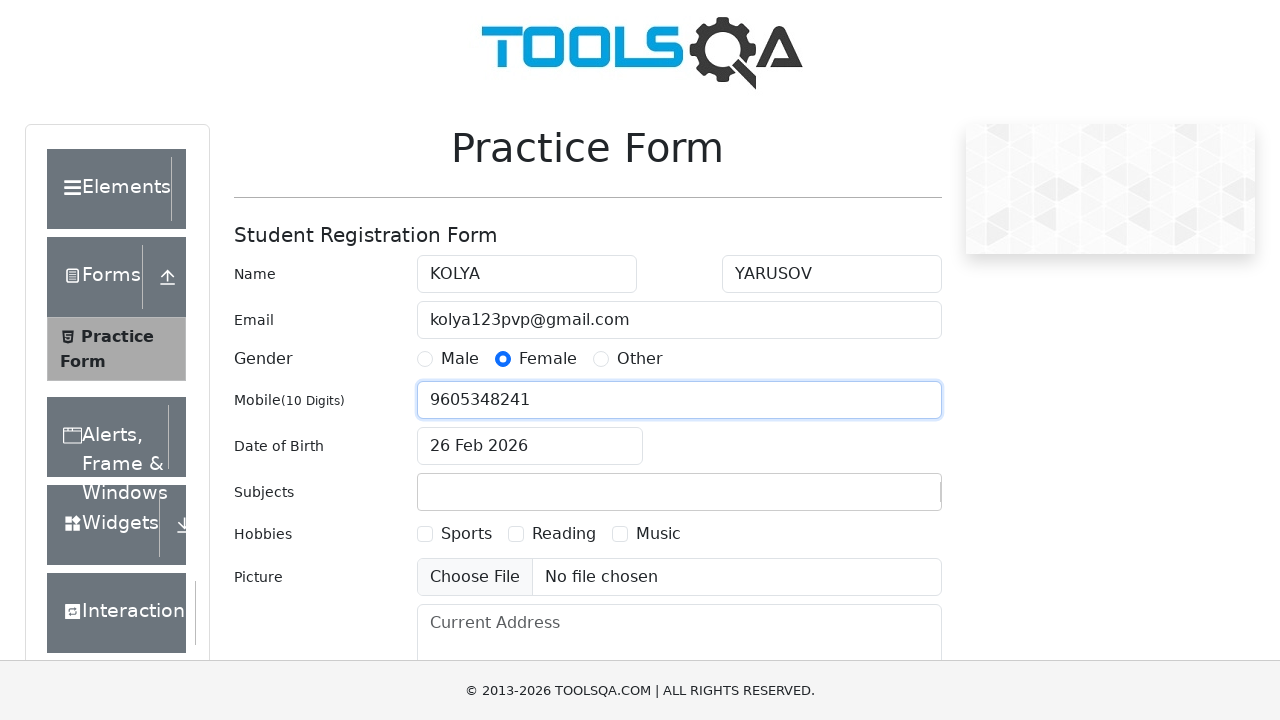

Filled date of birth input with '07 Aug 2005' on #dateOfBirthInput
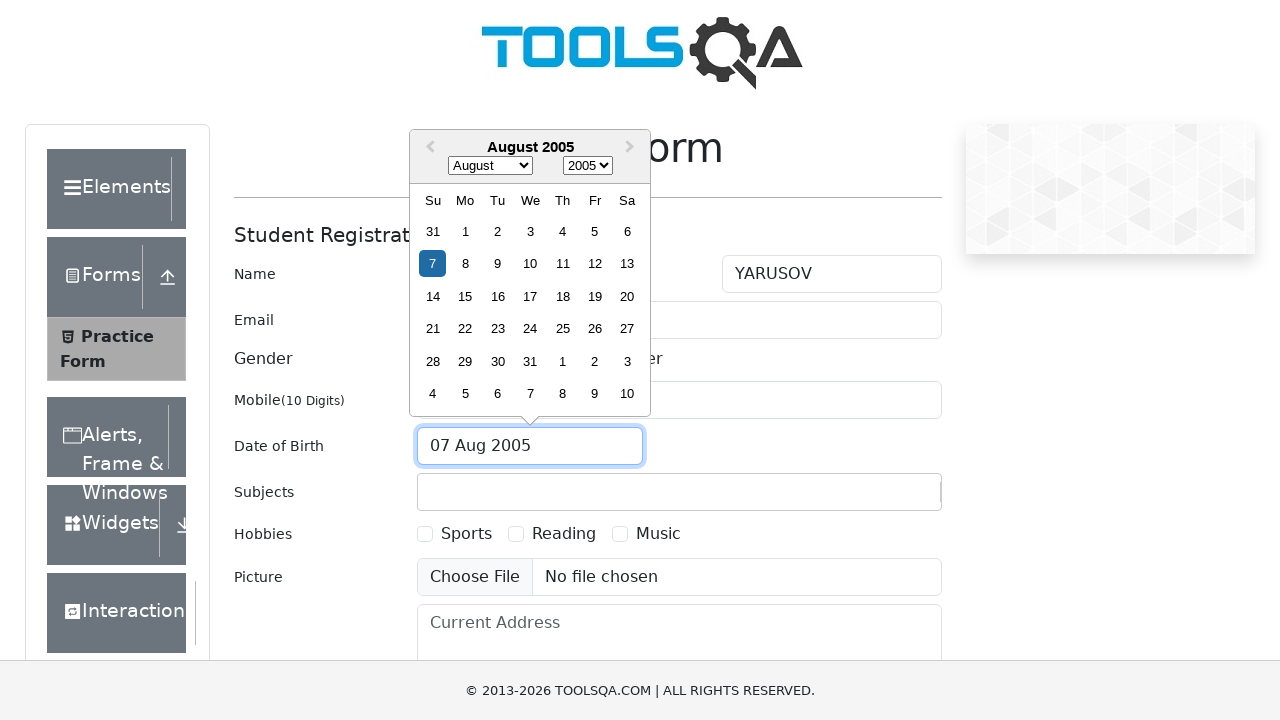

Pressed Enter to confirm date of birth on #dateOfBirthInput
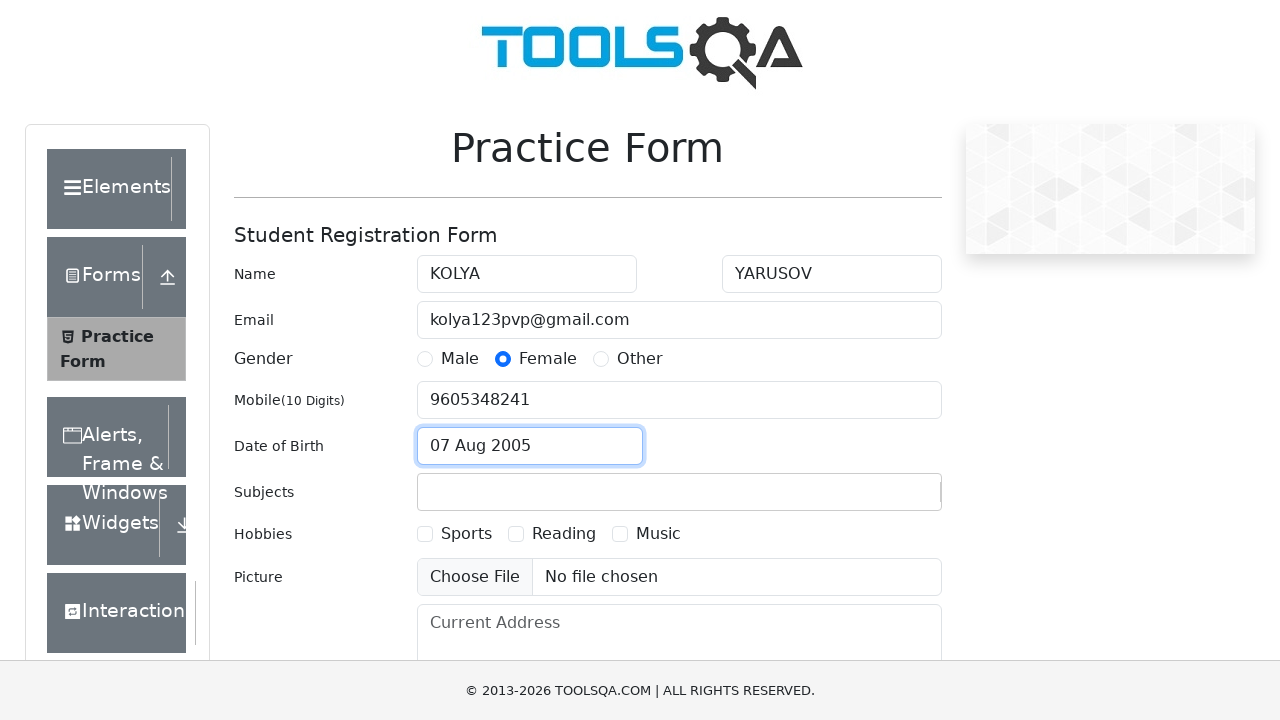

Filled subjects input with 'english' on #subjectsInput
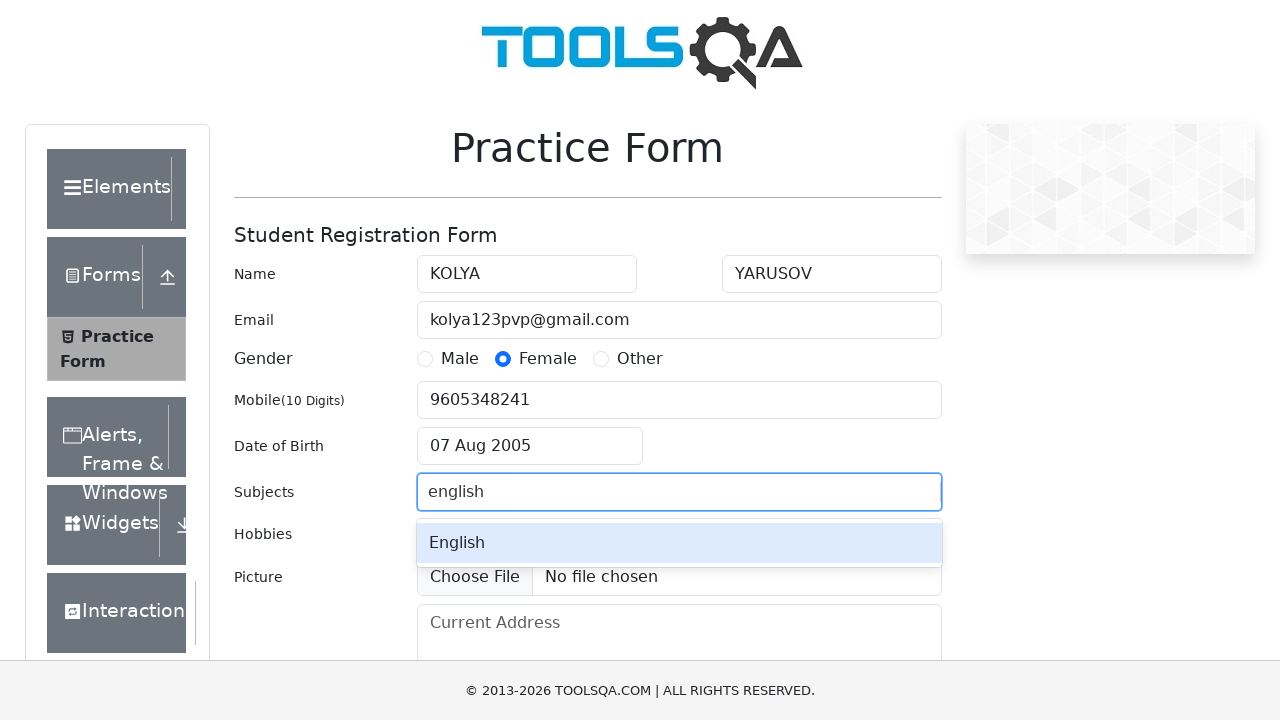

Pressed Enter to confirm subject selection on #subjectsInput
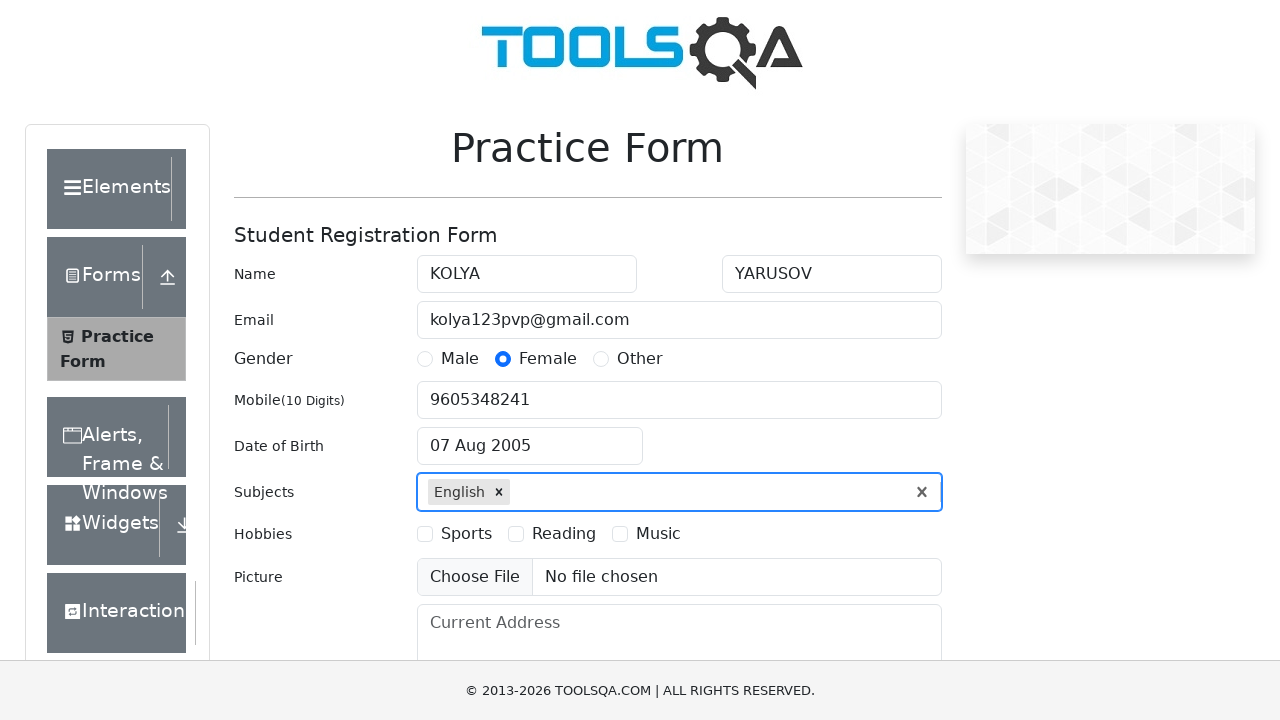

Selected hobby checkbox option 1 at (466, 534) on label[for='hobbies-checkbox-1']
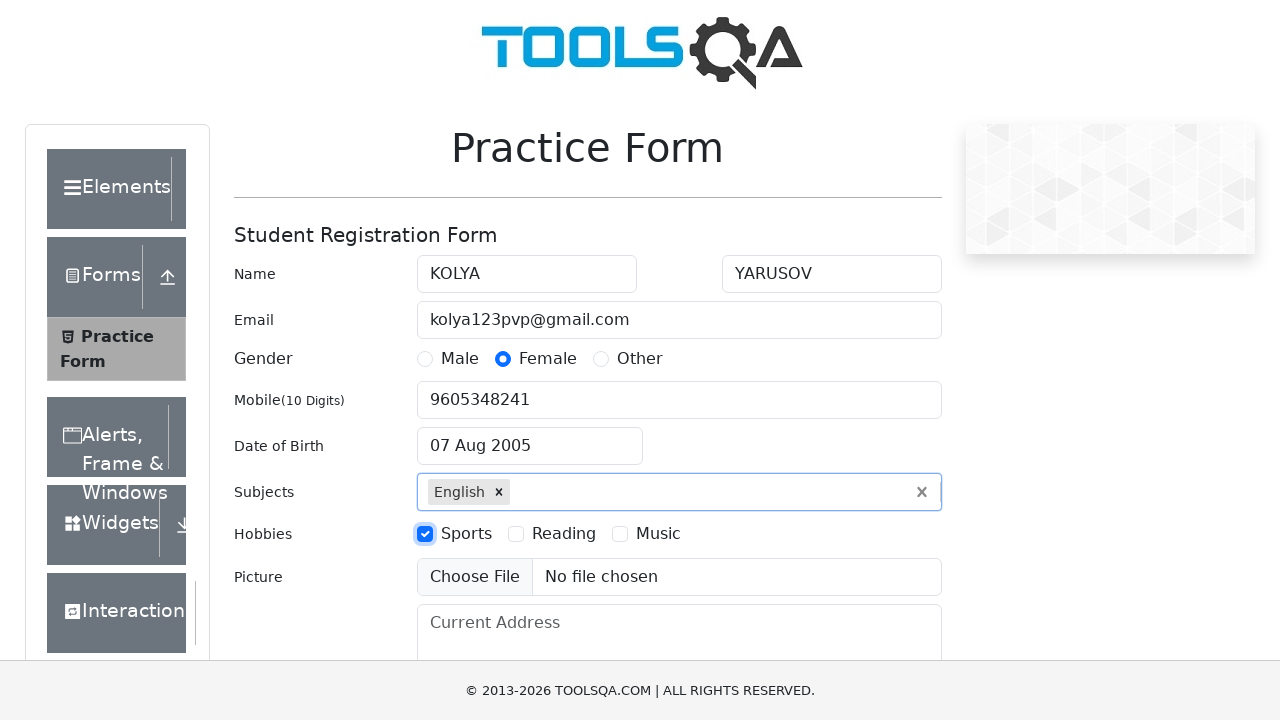

Filled current address field with 'M Gorького 20' on #currentAddress
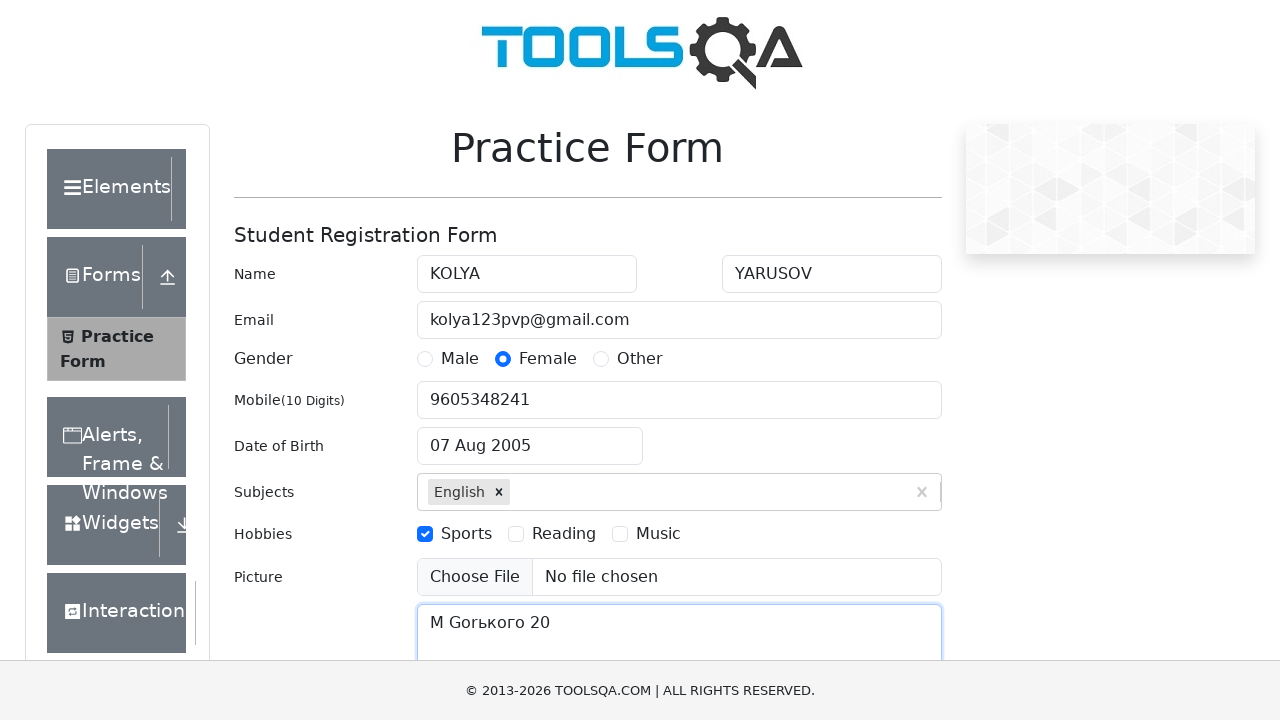

Filled state selection input with 'NCR' on #react-select-3-input
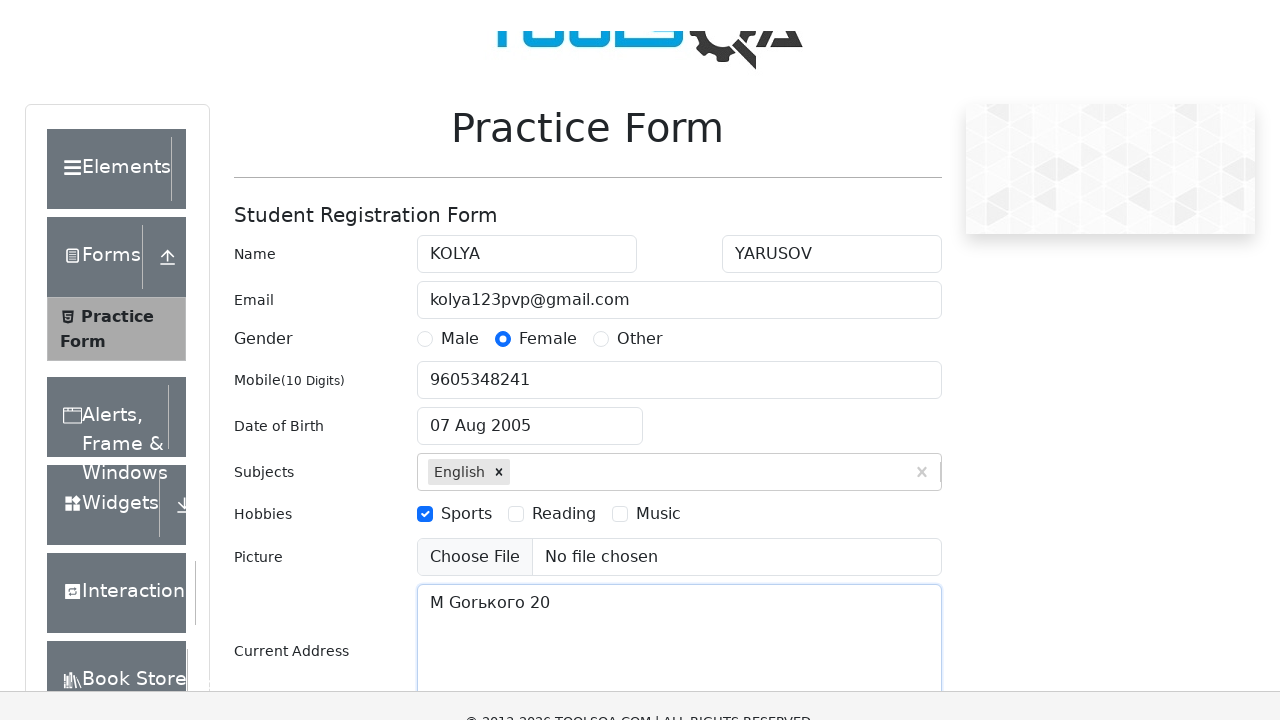

Pressed Enter to confirm state selection on #react-select-3-input
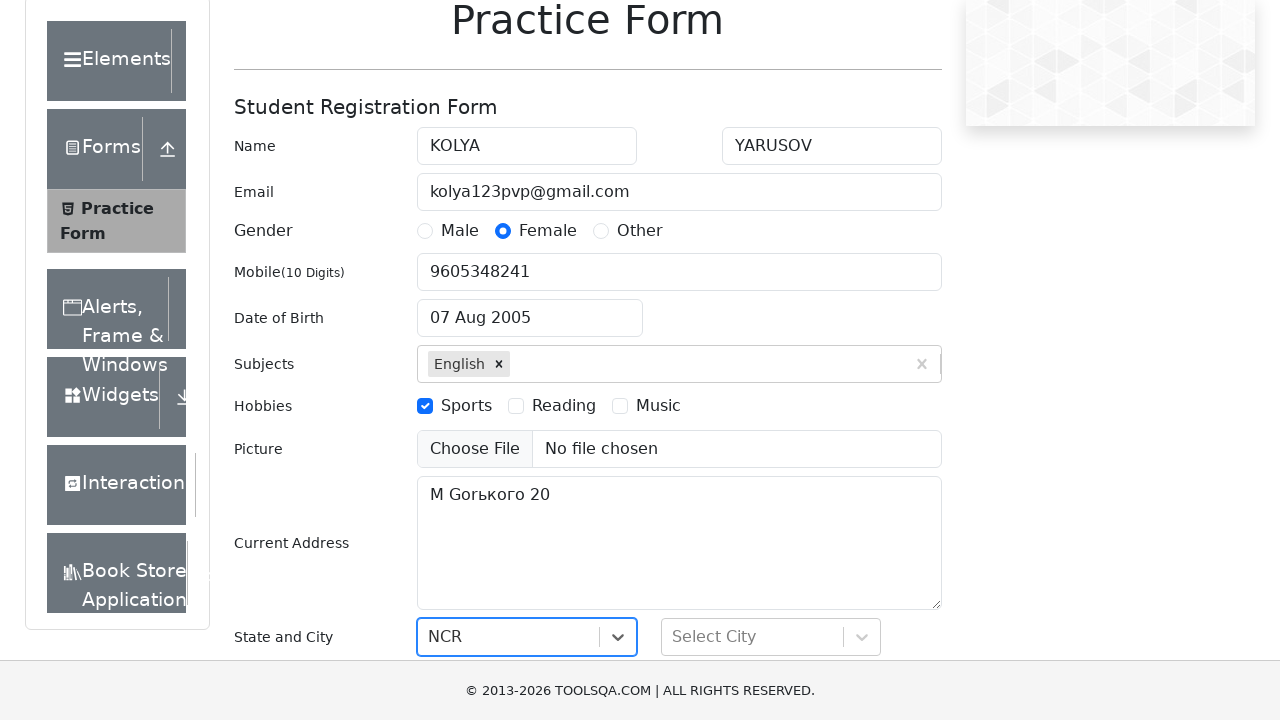

Filled city selection input with 'Noida' on #react-select-4-input
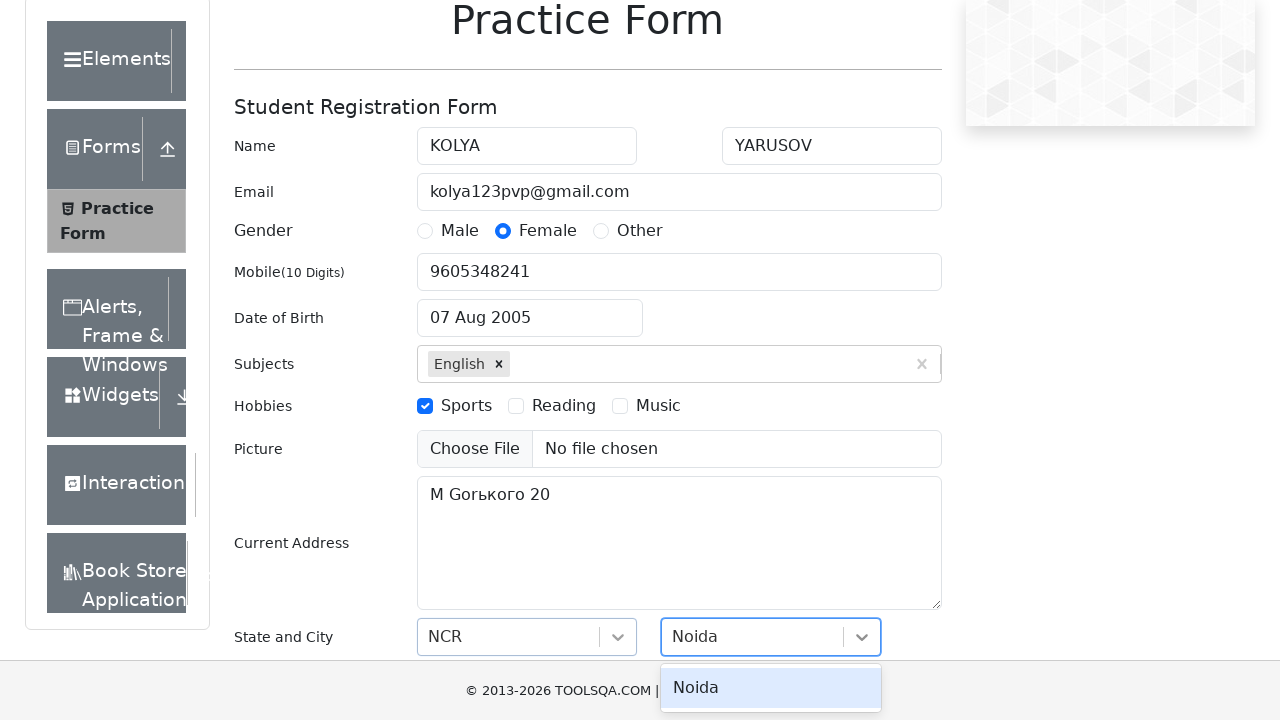

Pressed Enter to confirm city selection on #react-select-4-input
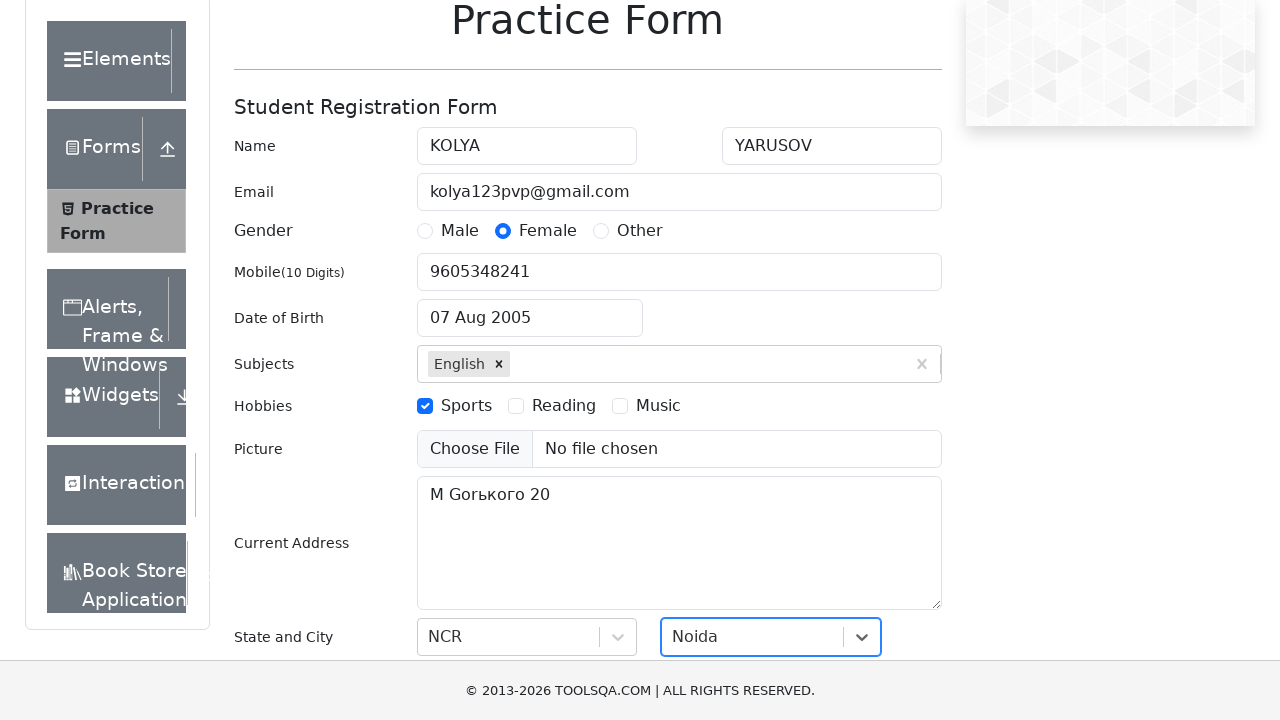

Clicked submit button to submit the form at (885, 499) on #submit
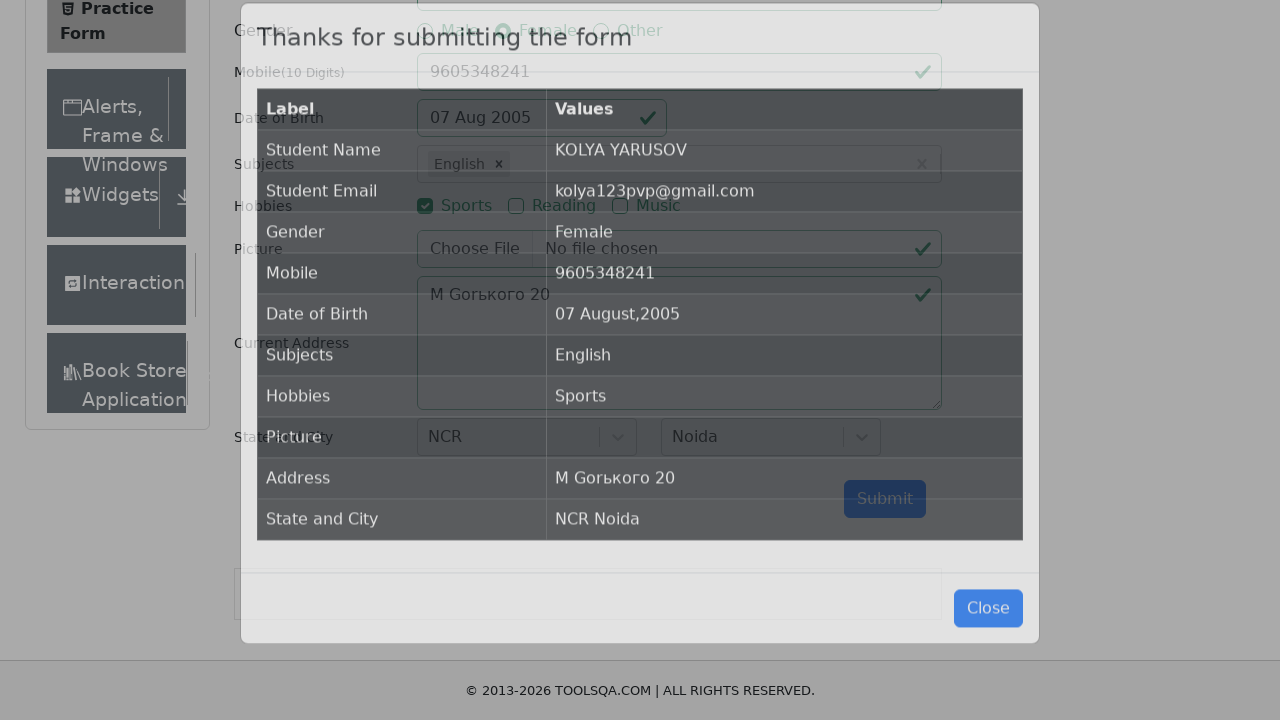

Form submission modal with results appeared
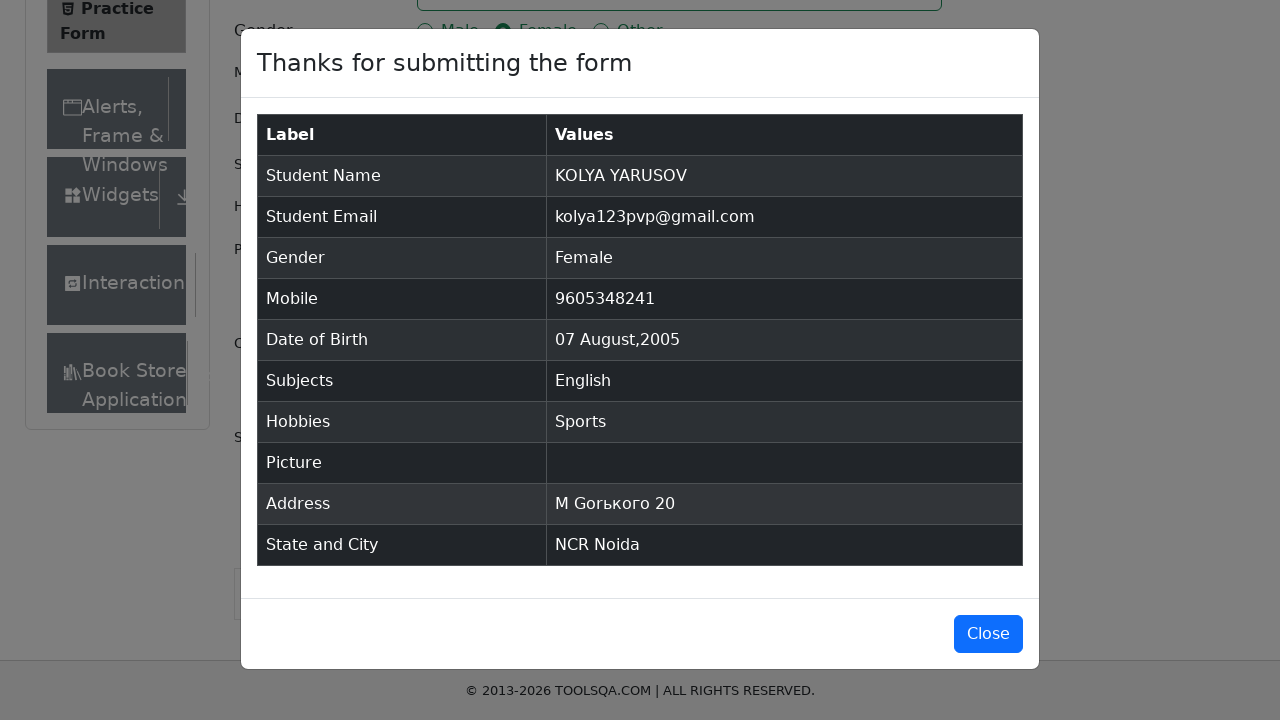

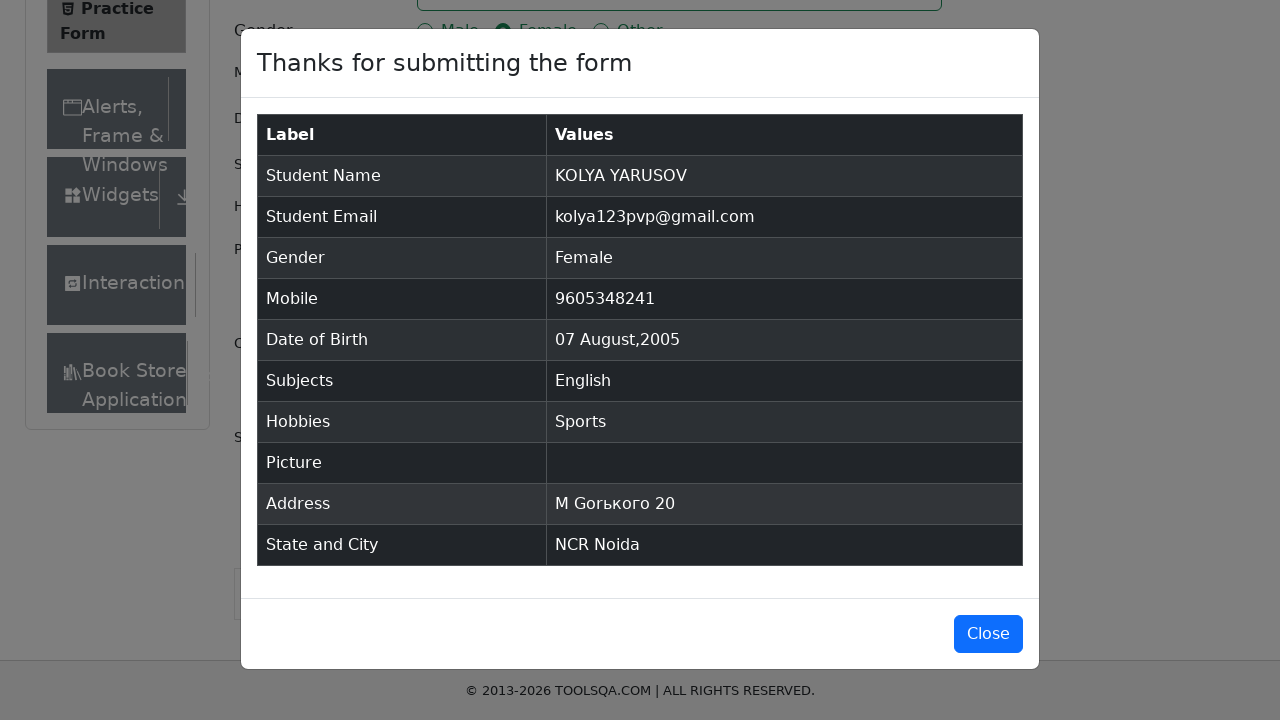